Verifies that the "Valid image" text label is present on the page

Starting URL: https://demoqa.com/broken

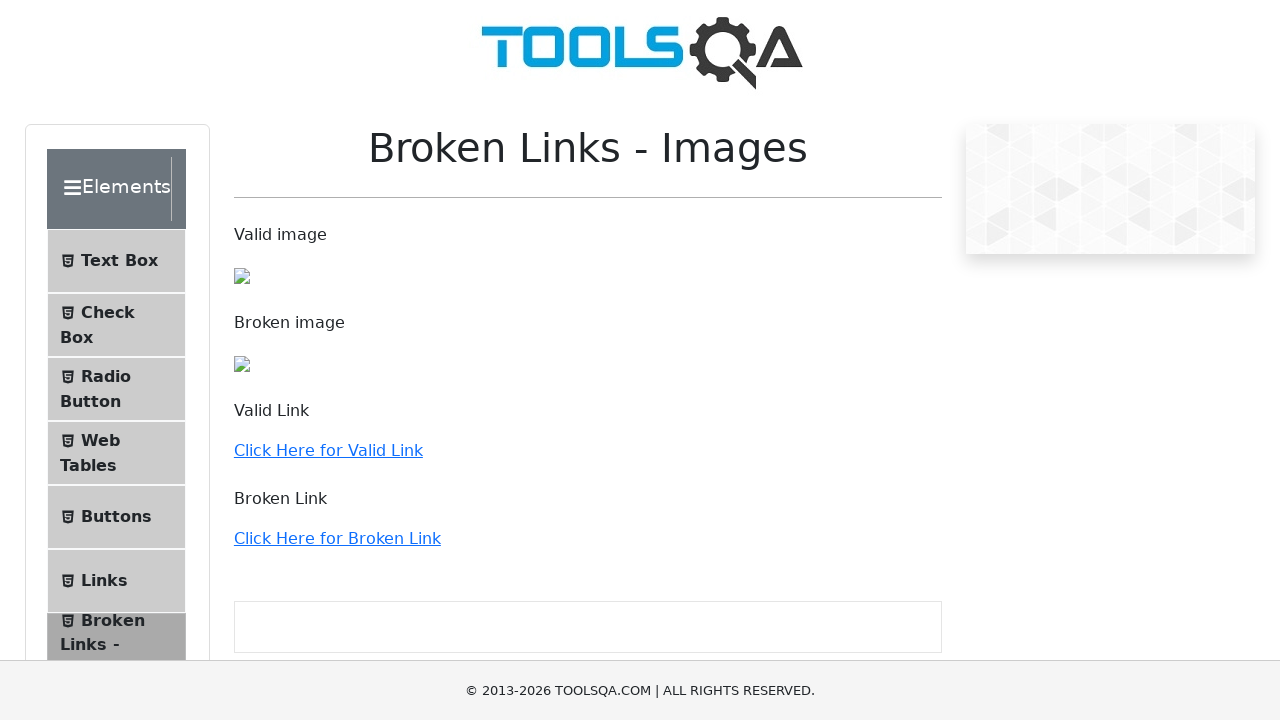

Navigated to https://demoqa.com/broken
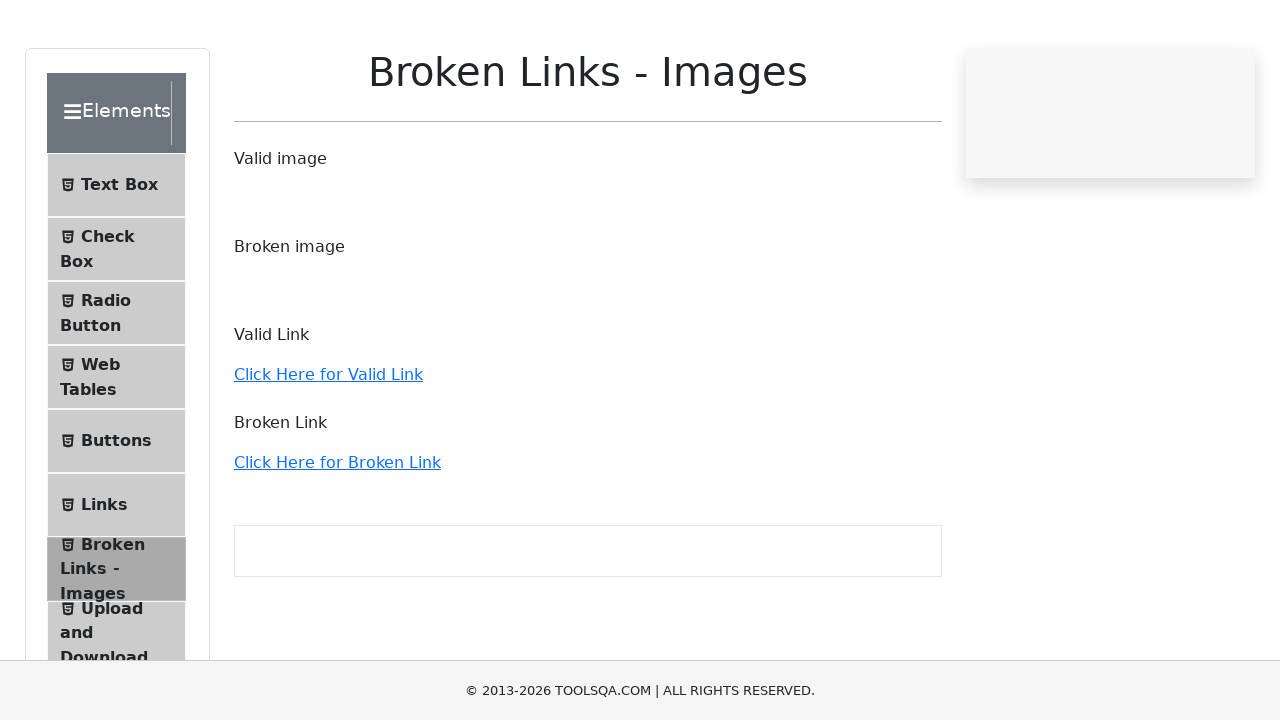

Waited for 'Valid image' text to be visible
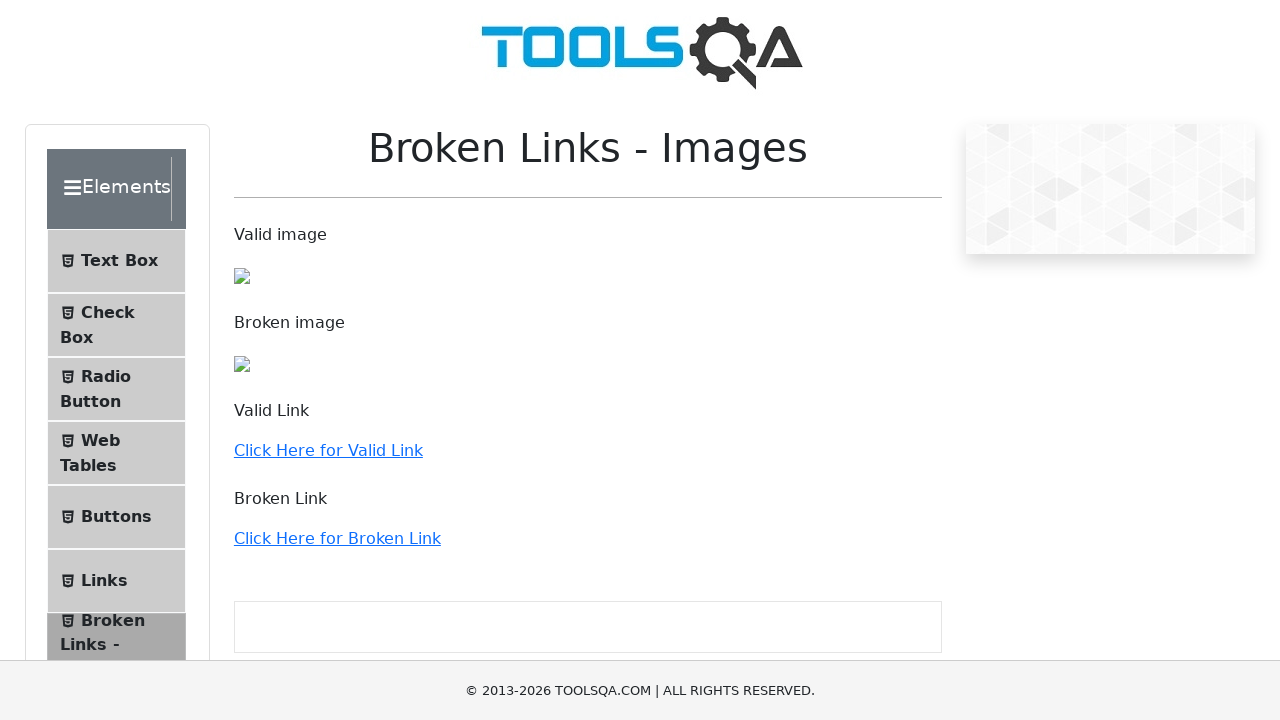

Verified that 'Valid image' text label is present and visible on the page
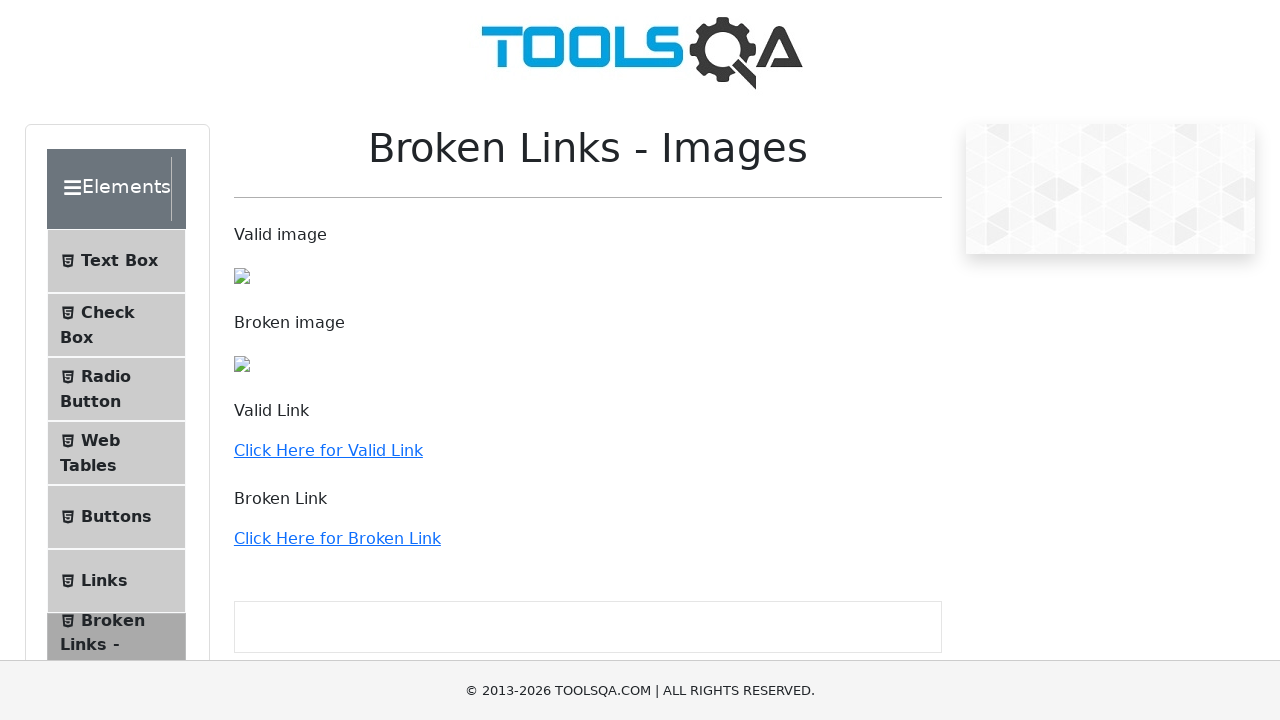

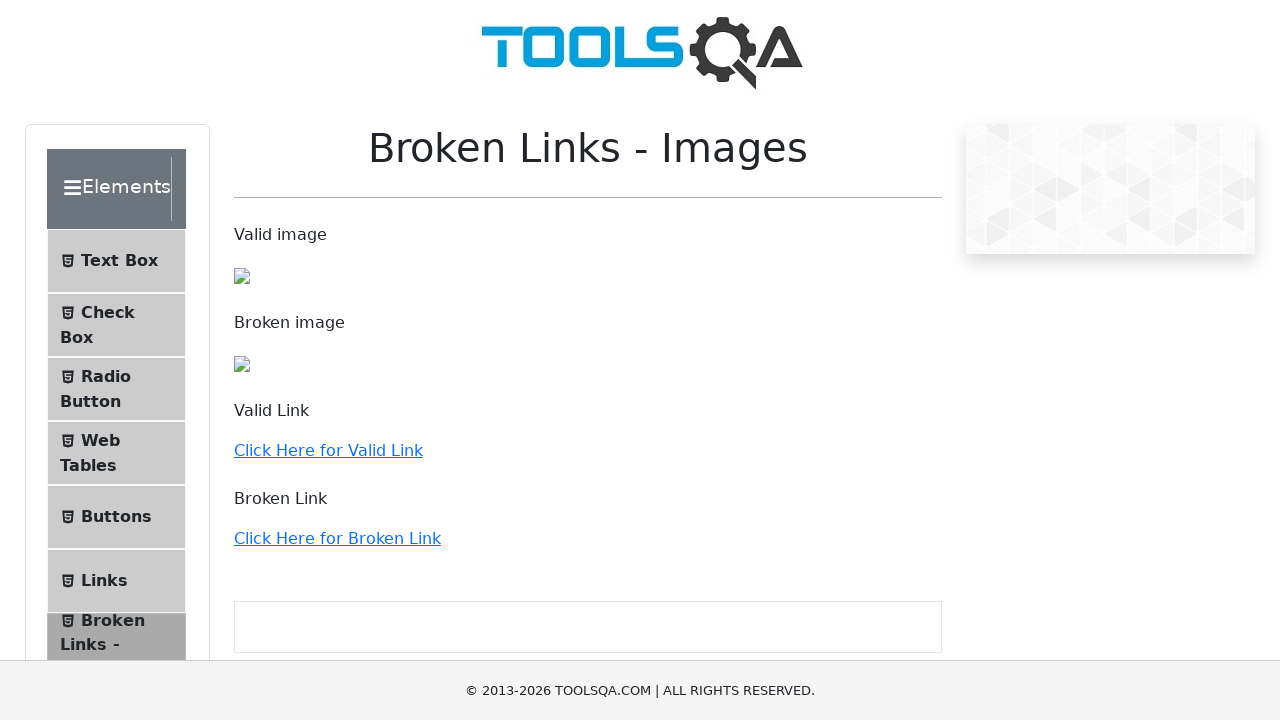